Navigates to the TutorialsPoint careers page, refreshes the browser, then hovers over and clicks on the 'Company' navigation element using action chains.

Starting URL: https://www.tutorialspoint.com/about/about_careers.htm

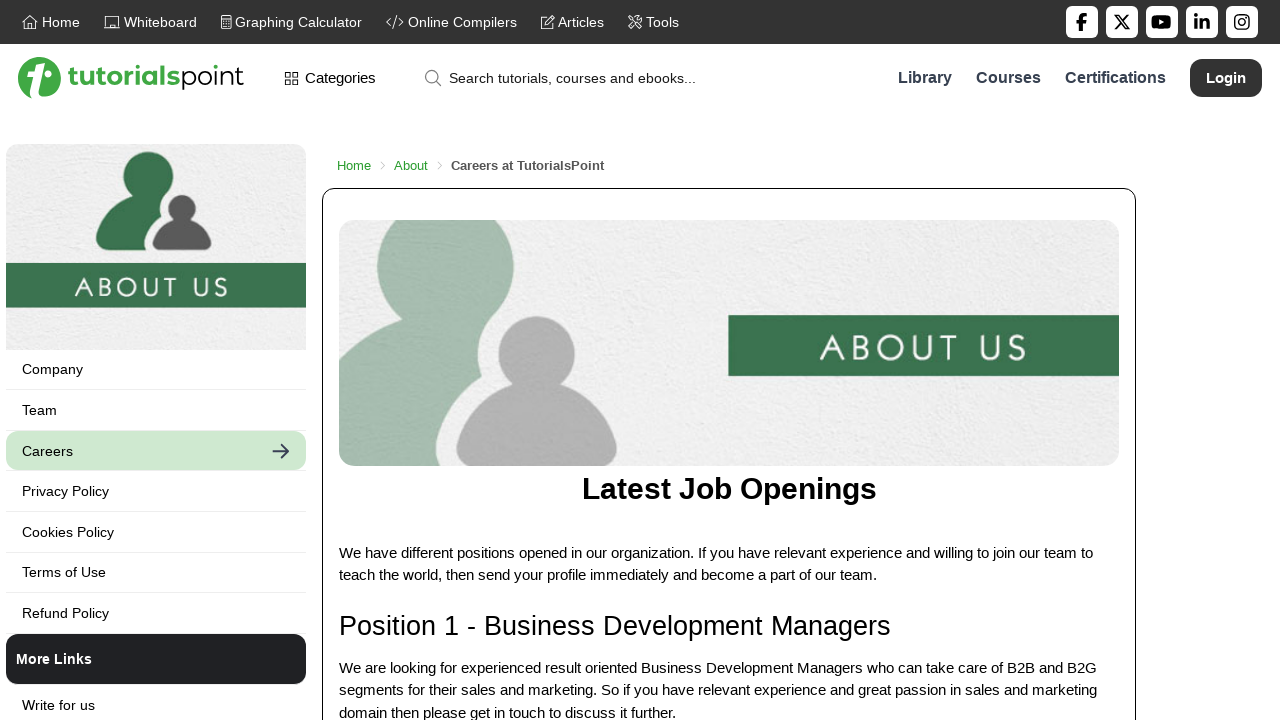

Navigated to TutorialsPoint careers page
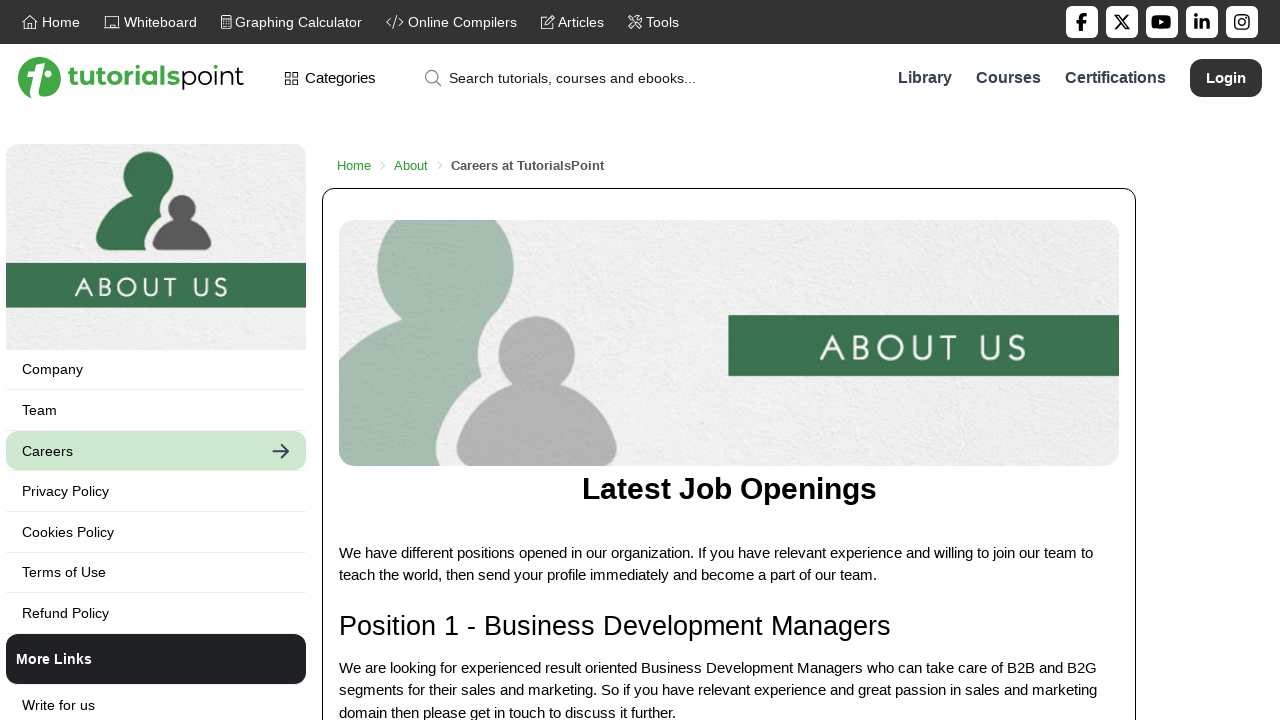

Refreshed the browser page
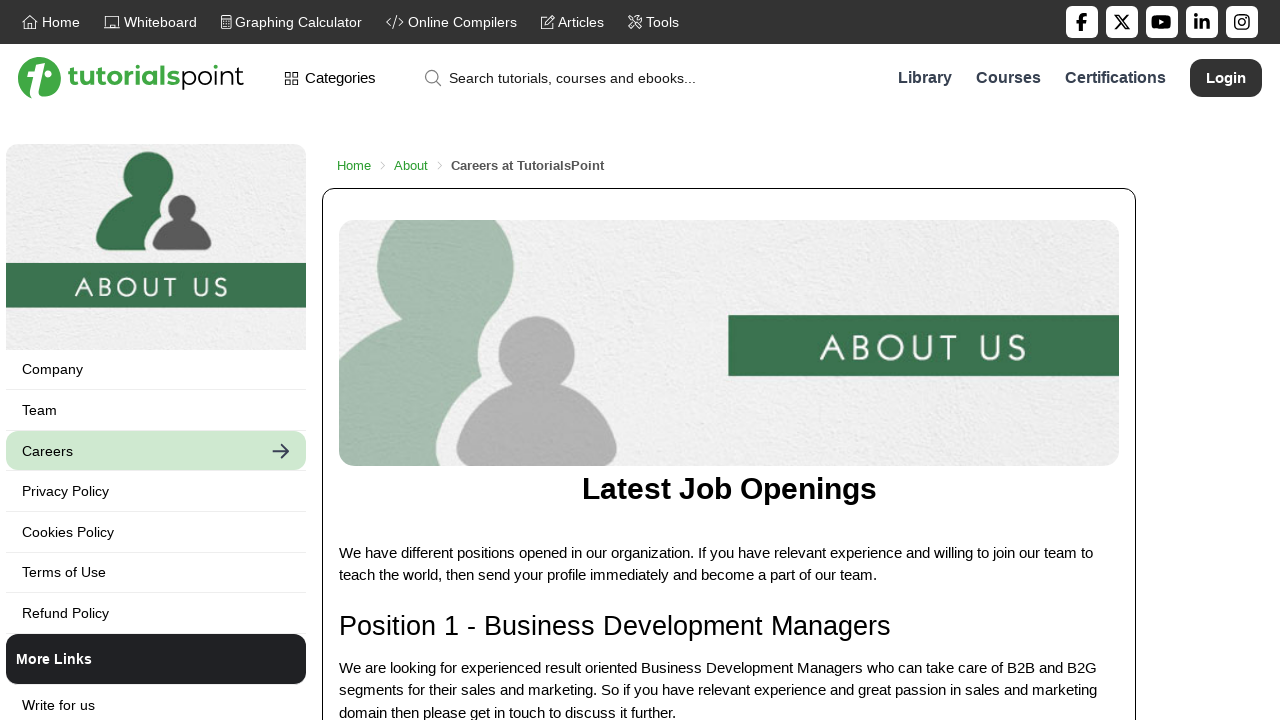

Hovered over the 'Company' navigation element at (156, 369) on xpath=//*[text()='Company']
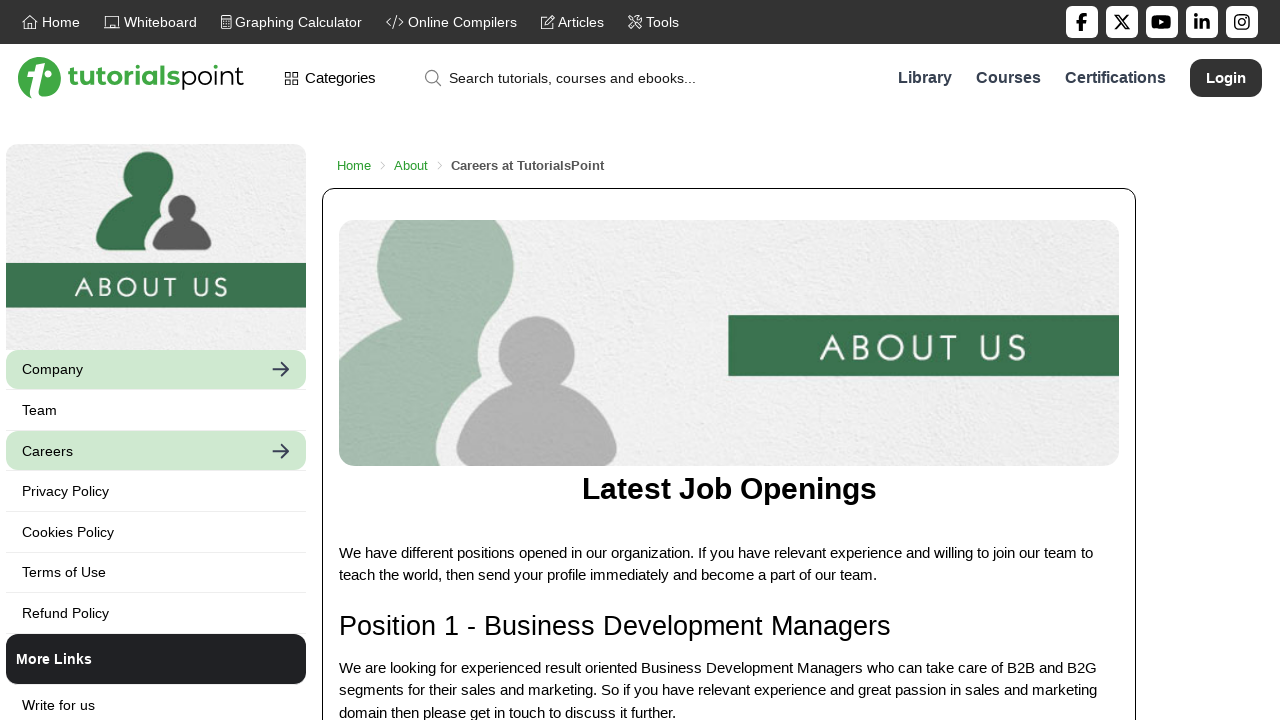

Clicked on the 'Company' navigation element at (156, 369) on xpath=//*[text()='Company']
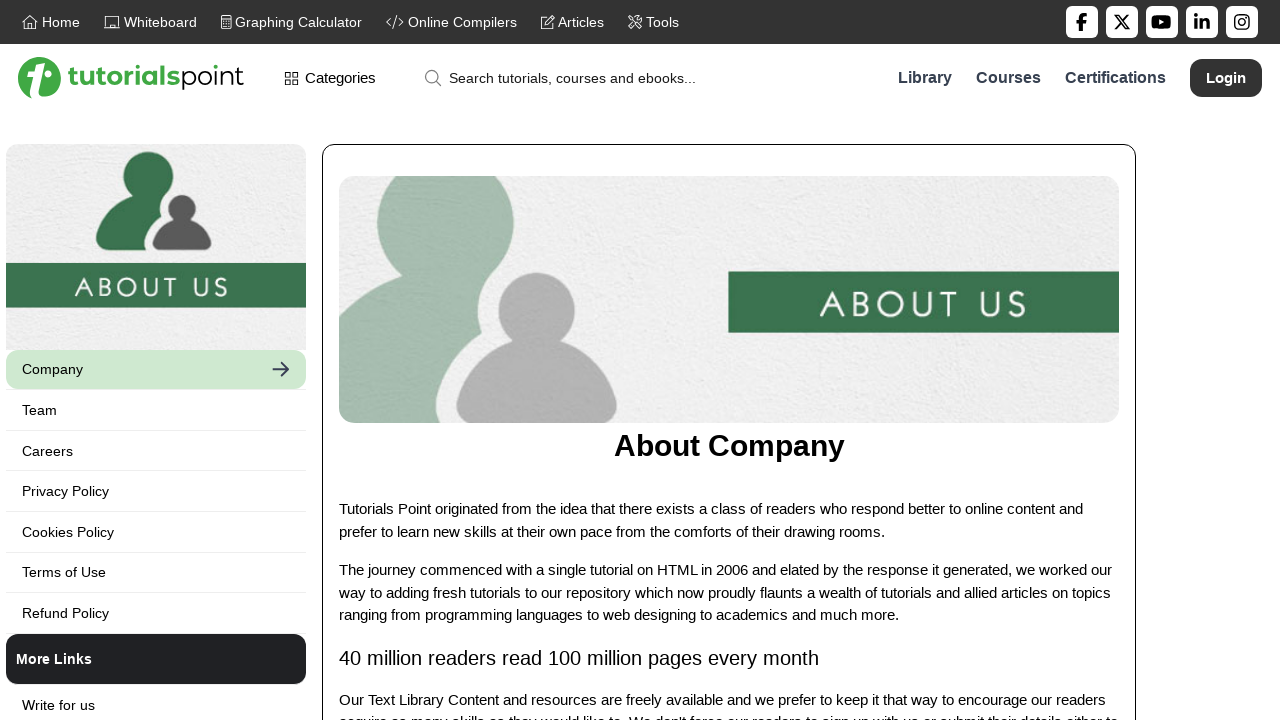

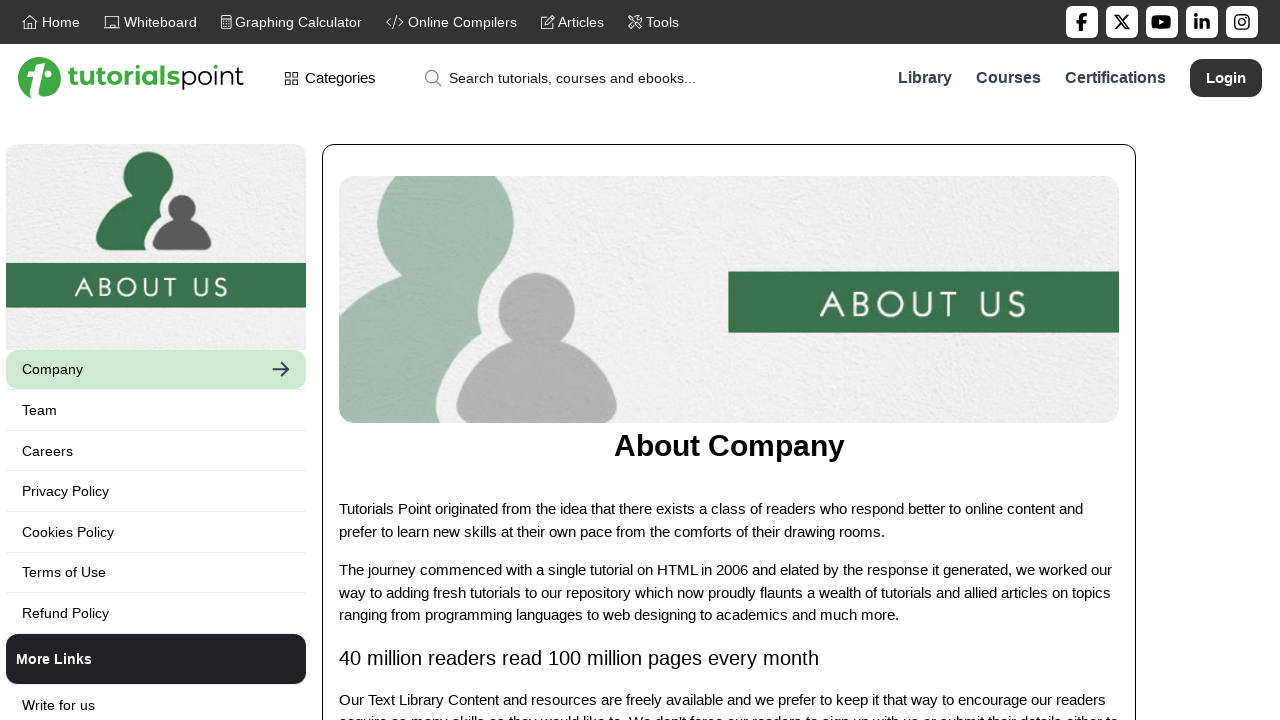